Tests alert handling functionality by triggering a simple alert and accepting it

Starting URL: https://demoqa.com/alerts

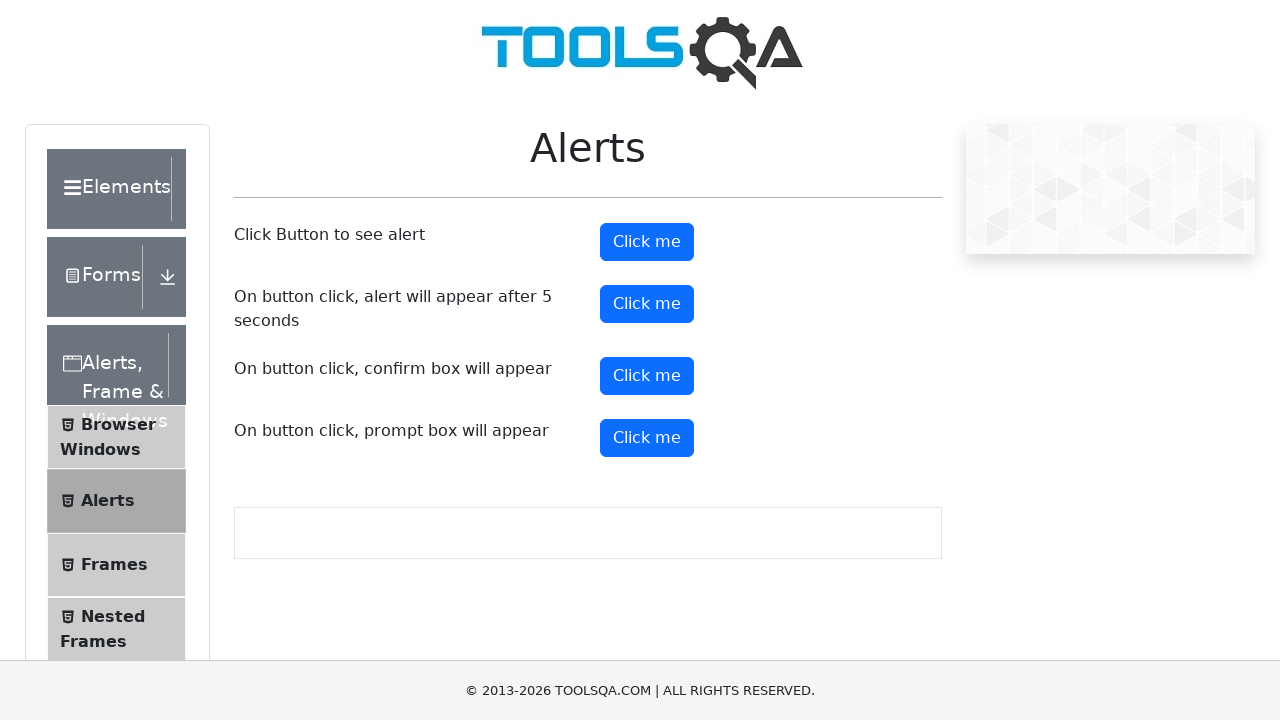

Clicked alert button to trigger simple alert at (647, 242) on xpath=//button[@id='alertButton']
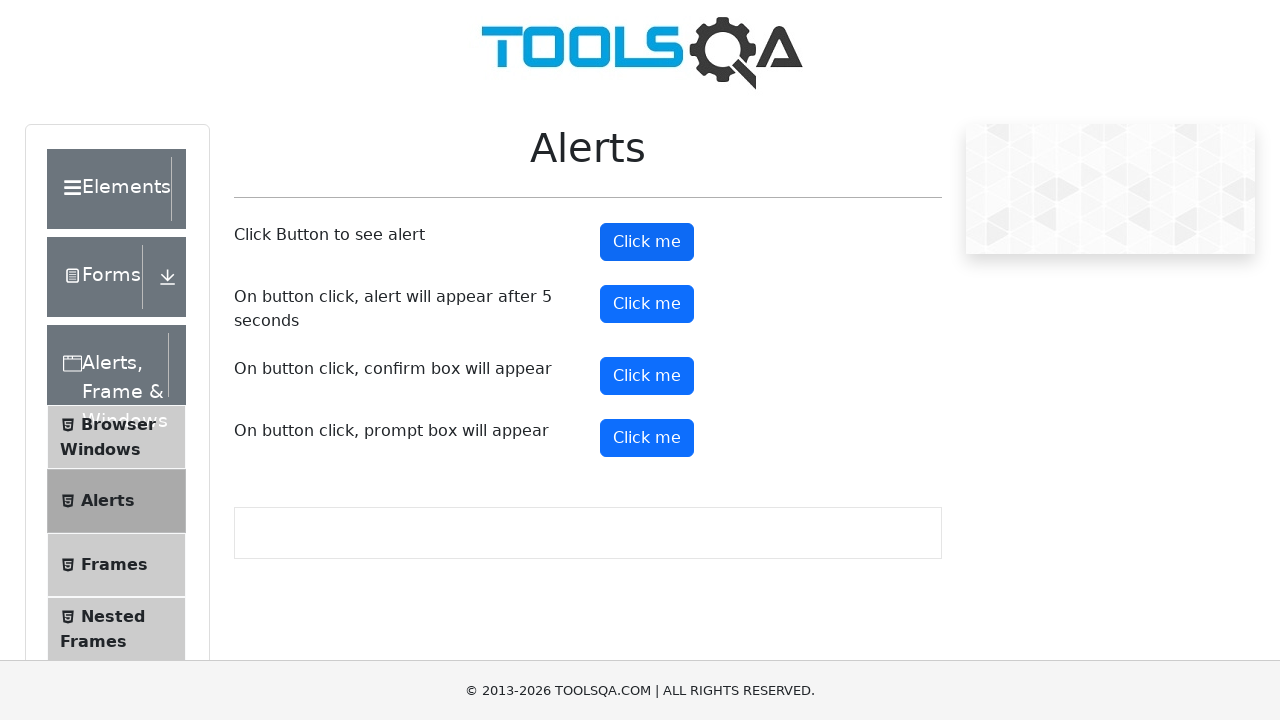

Set up dialog handler to accept alert
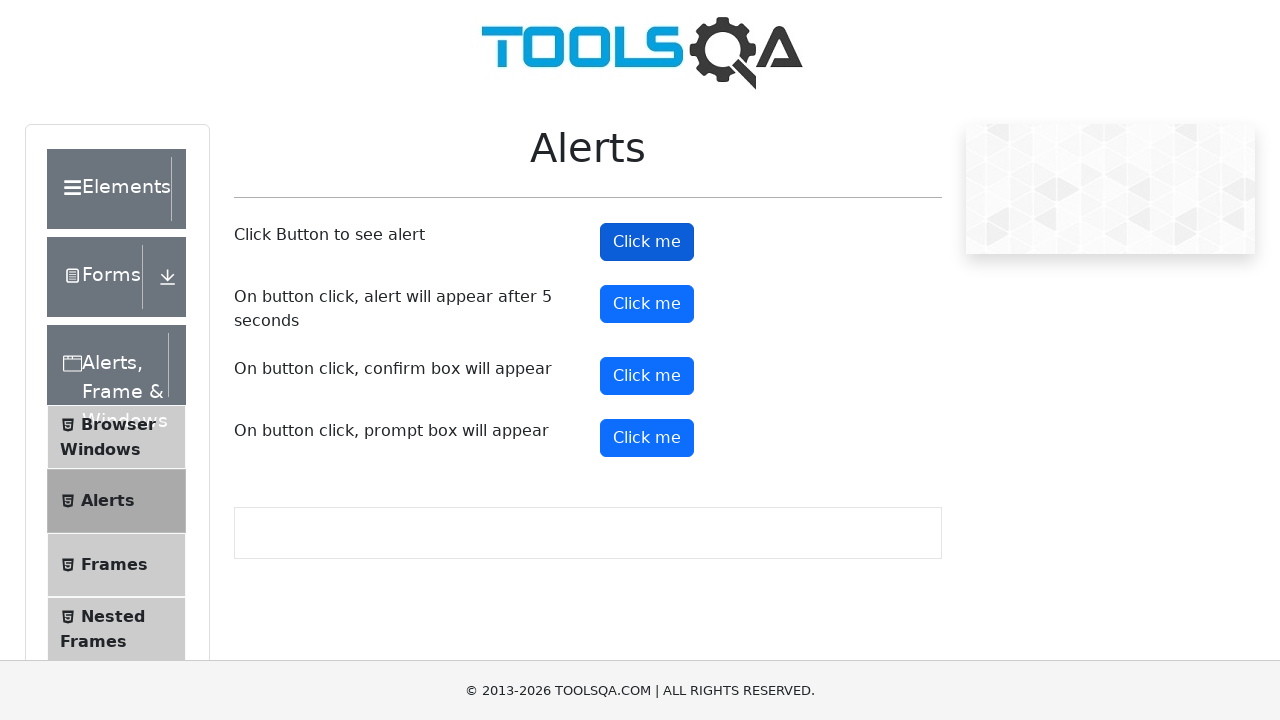

Waited for alert to be processed
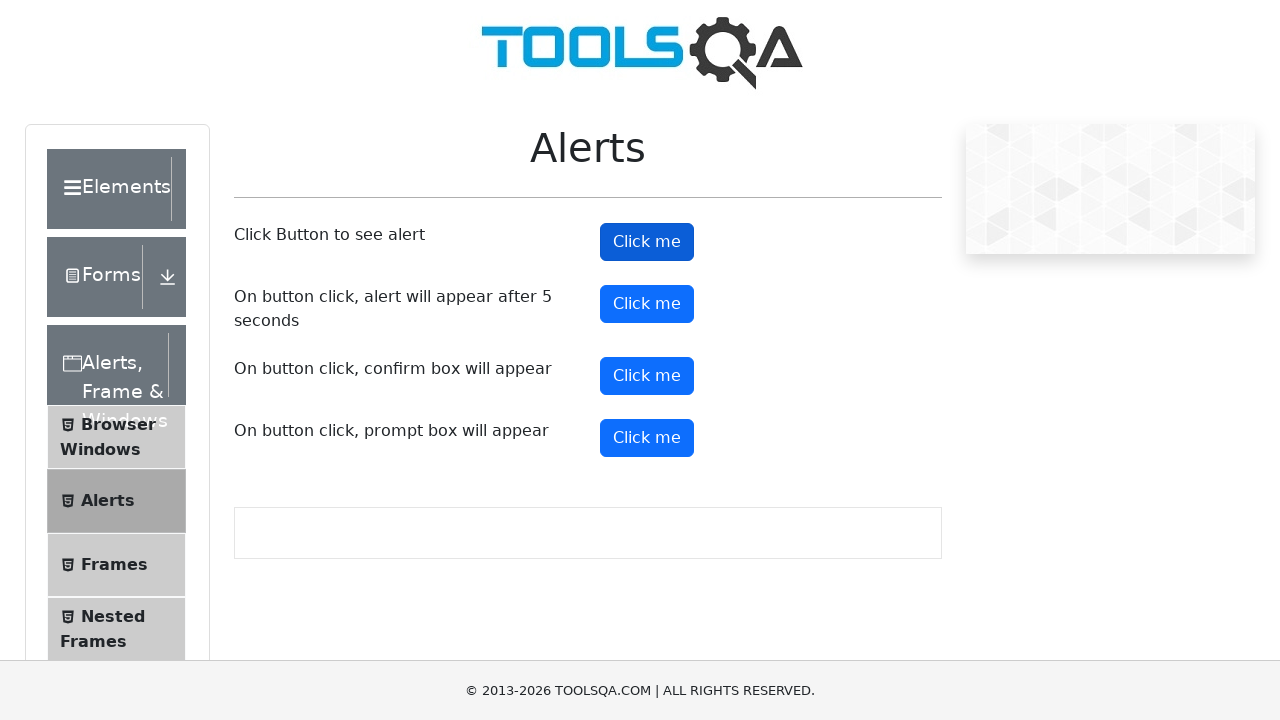

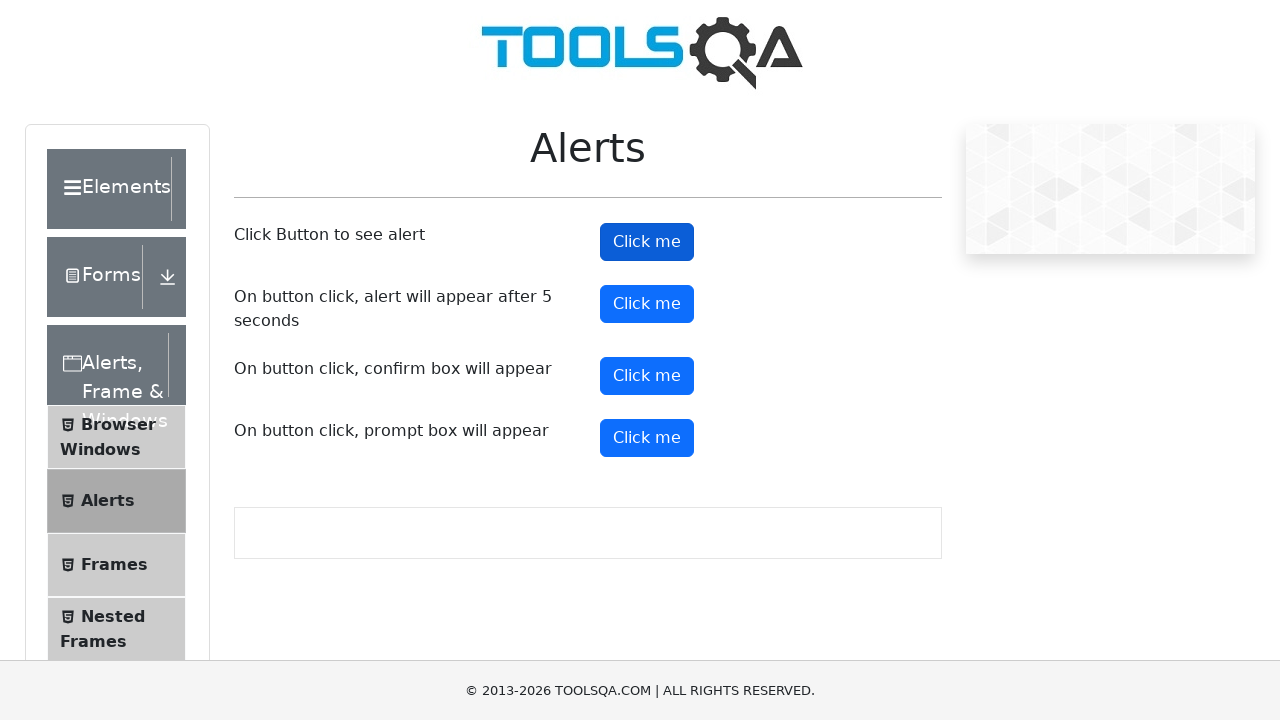